Tests filtering products by laptops category on the DemoBlaze e-commerce site and verifies products are displayed

Starting URL: https://www.demoblaze.com/

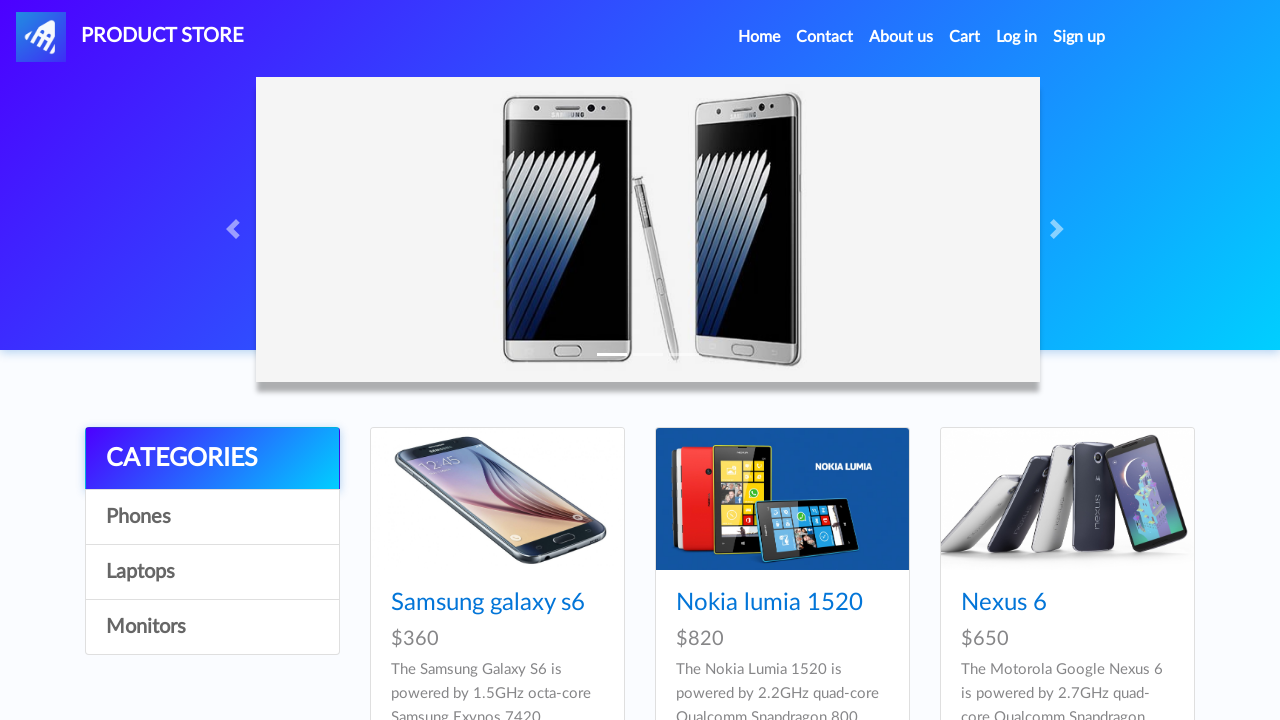

Clicked on Laptops category filter at (212, 572) on xpath=//*[contains(@onclick,'notebook')]
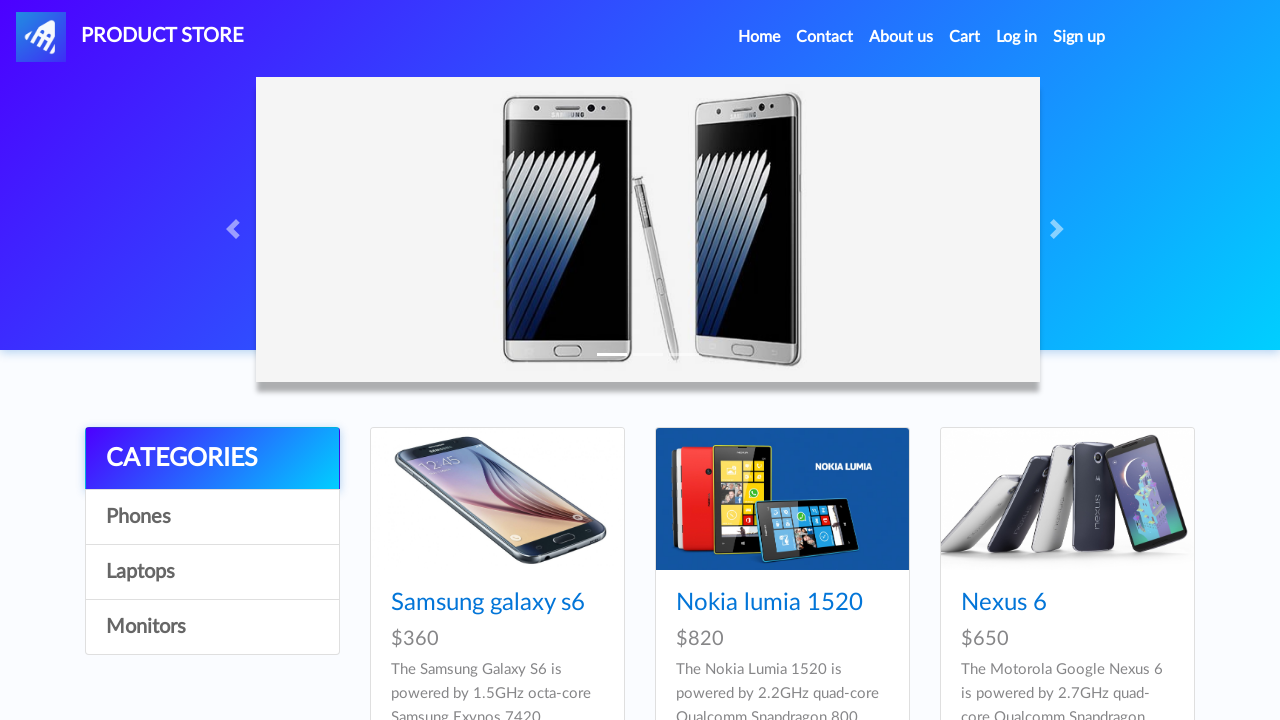

Filtered laptop products loaded
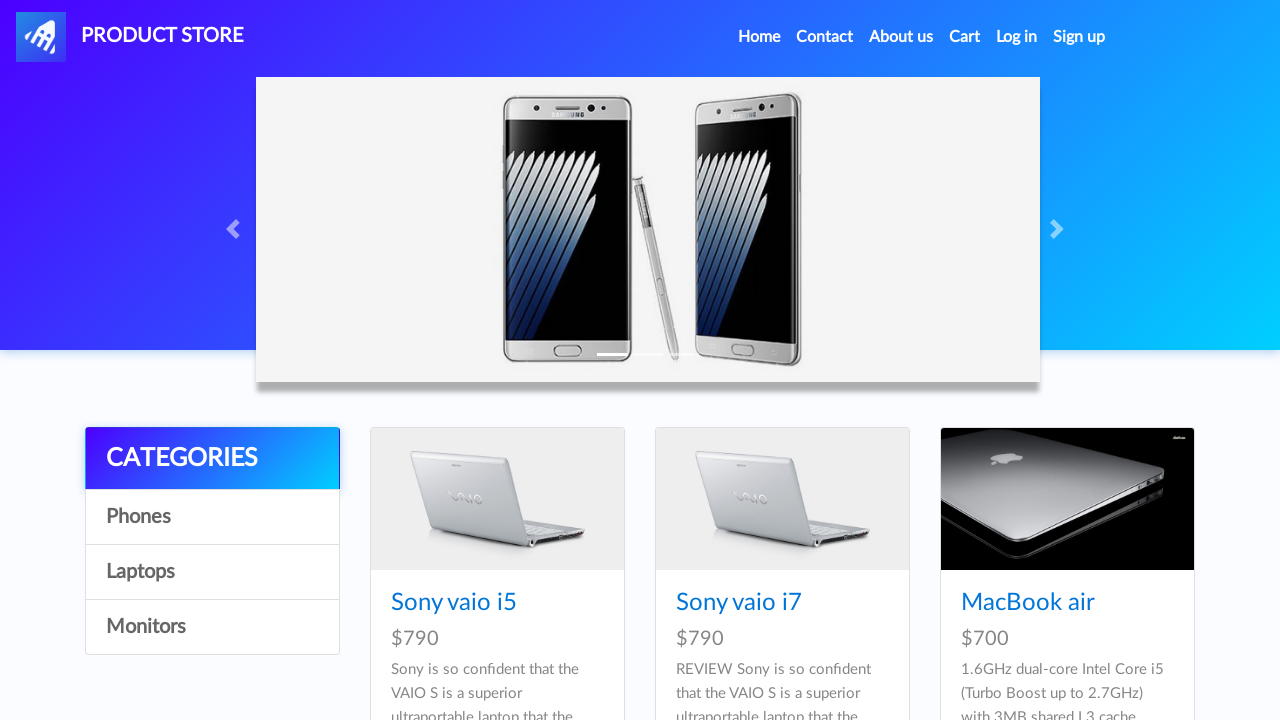

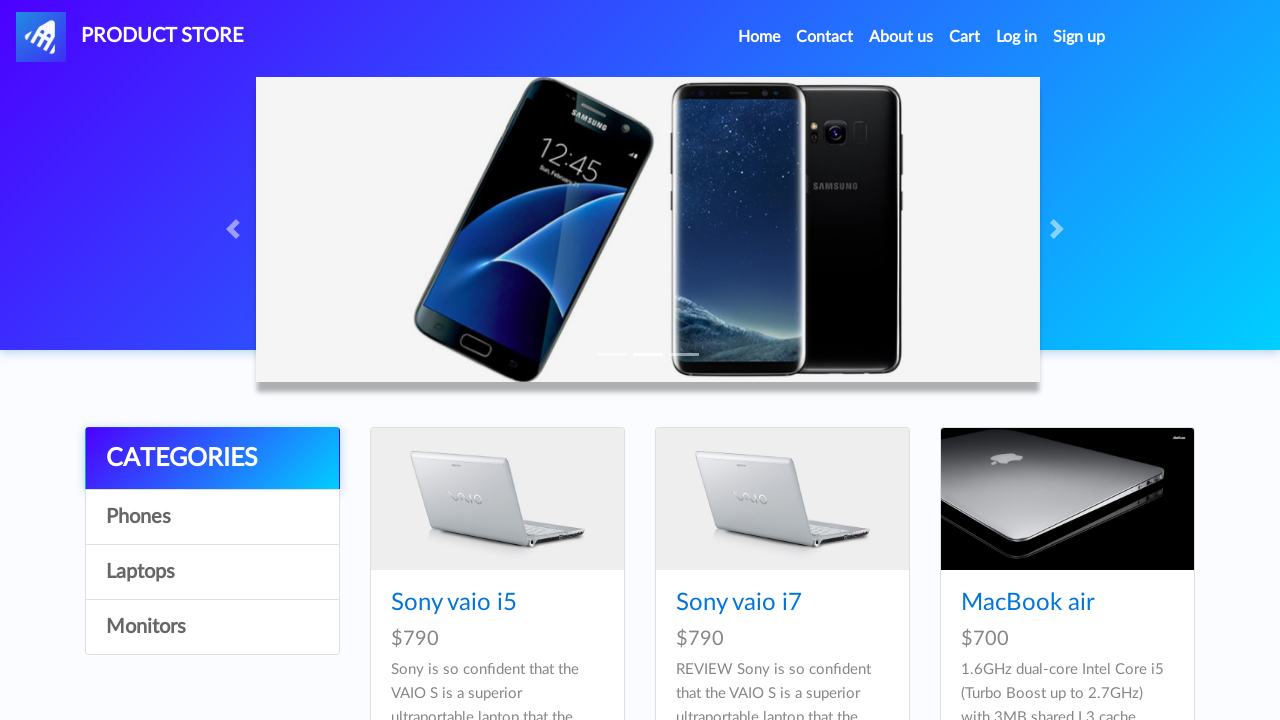